Tests element selection by clicking radio buttons and checkboxes, verifying their selected states, and deselecting a checkbox

Starting URL: https://automationfc.github.io/basic-form/index.html

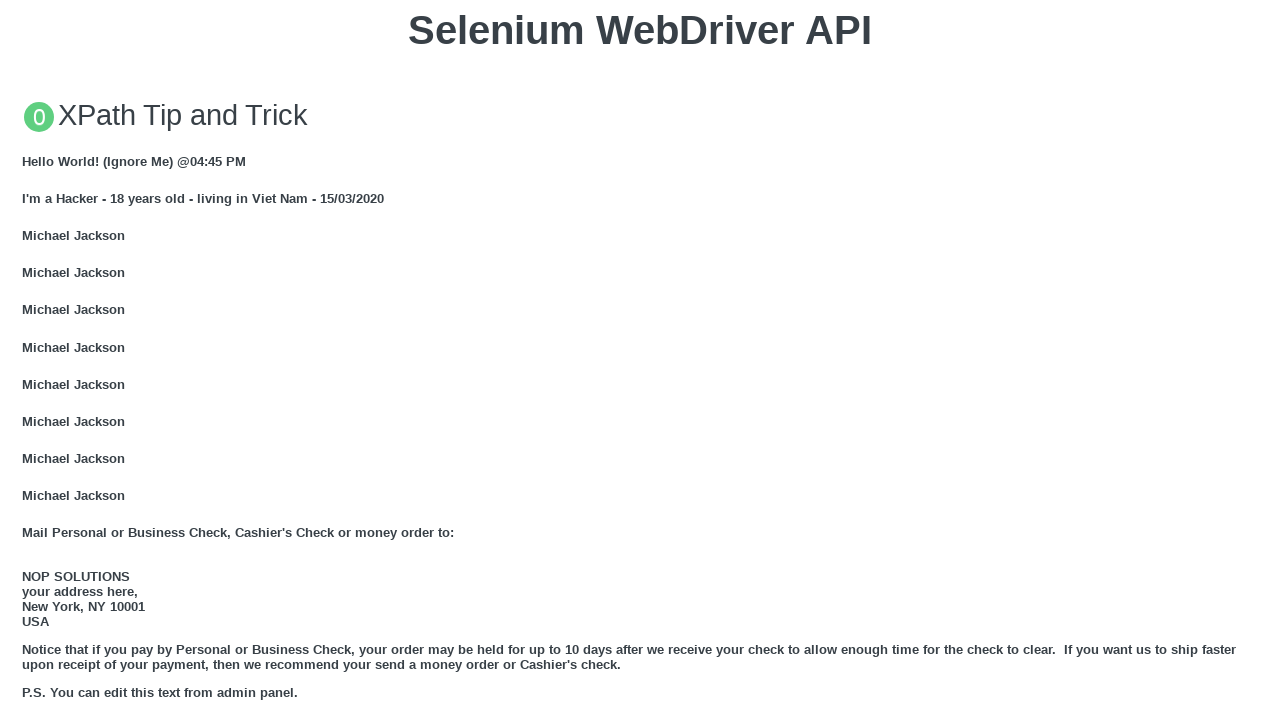

Clicked 'Under 18' radio button at (28, 360) on #under_18
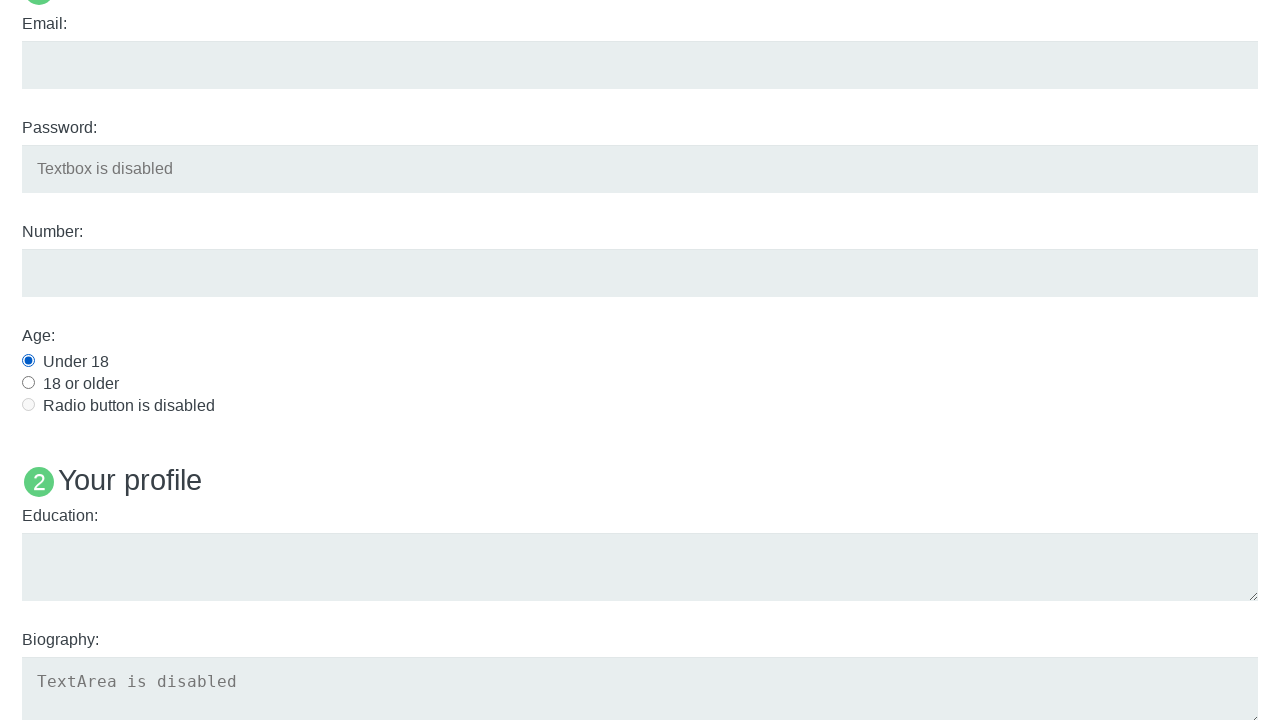

Clicked 'Development' checkbox at (28, 361) on input#development
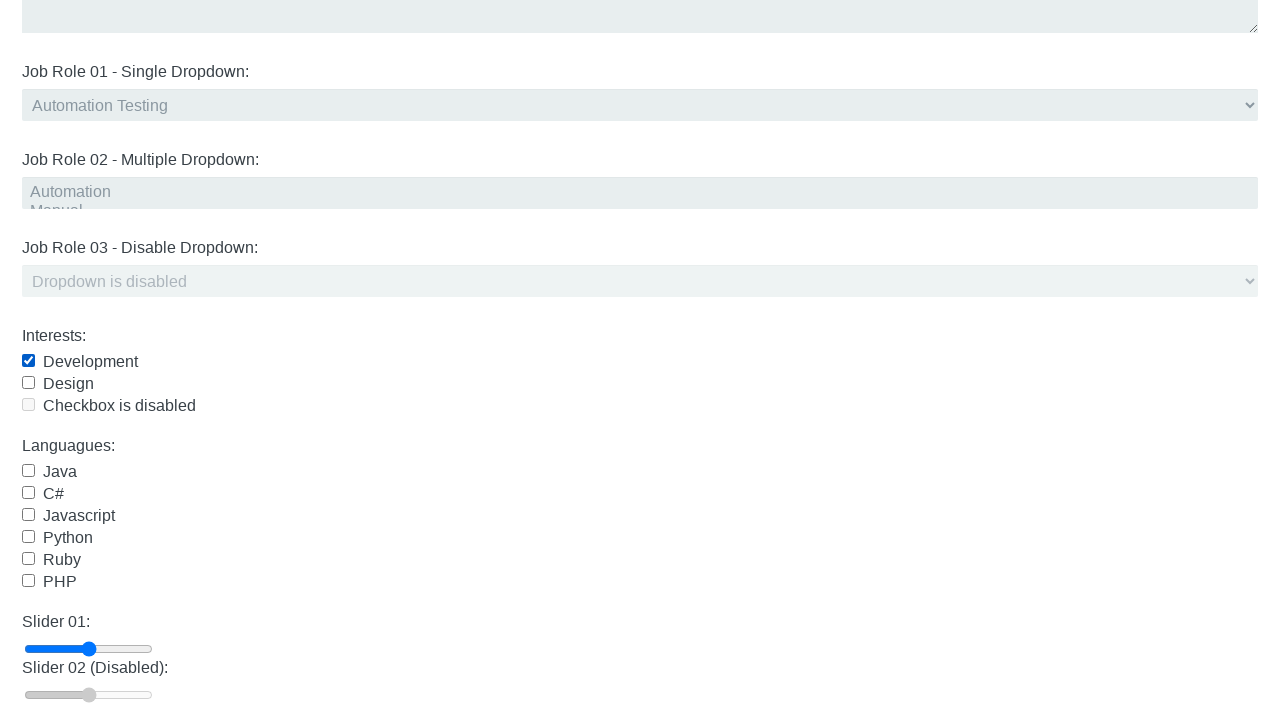

Clicked 'Java' checkbox at (28, 471) on input#java
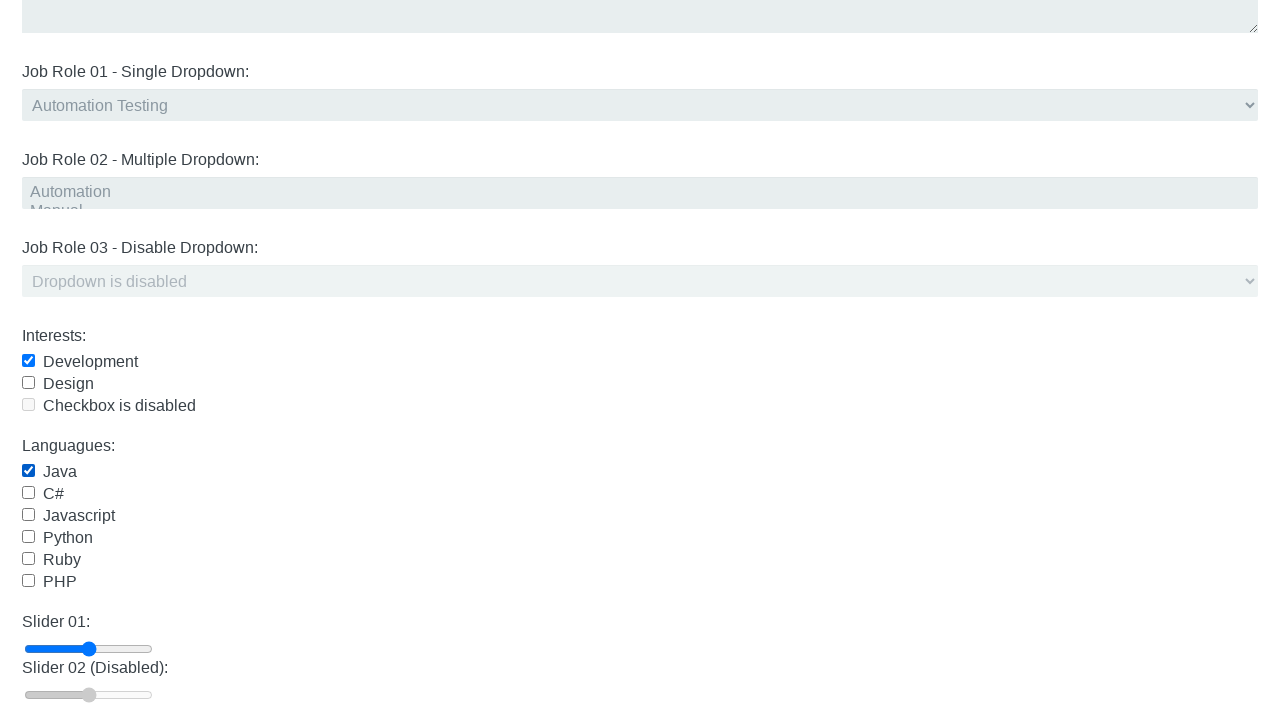

Verified 'Under 18' radio button is checked
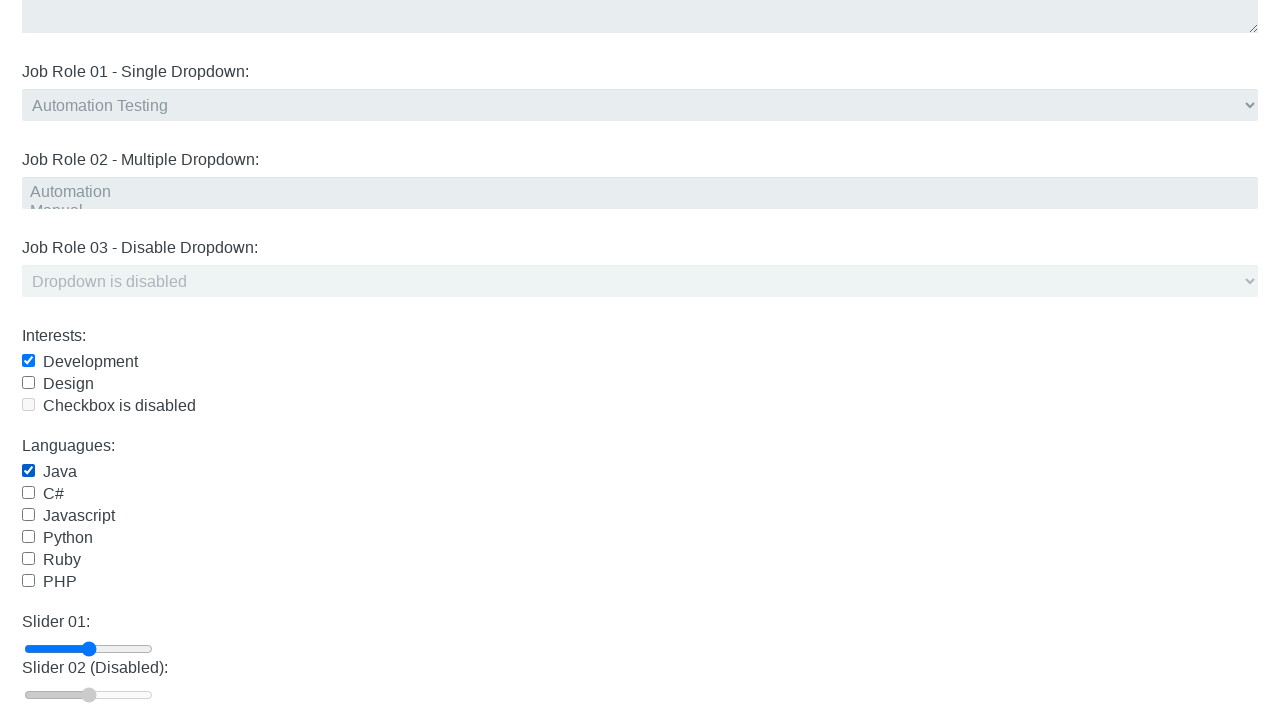

Verified 'Development' checkbox is checked
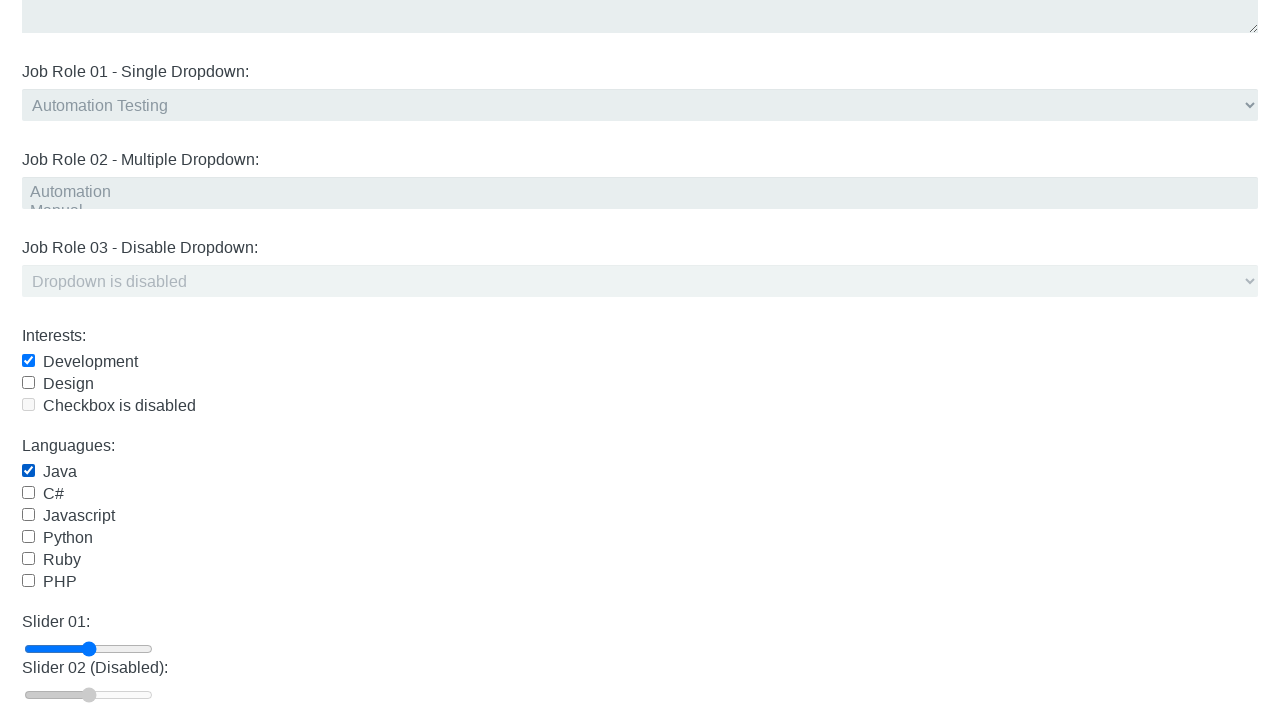

Verified 'Java' checkbox is checked
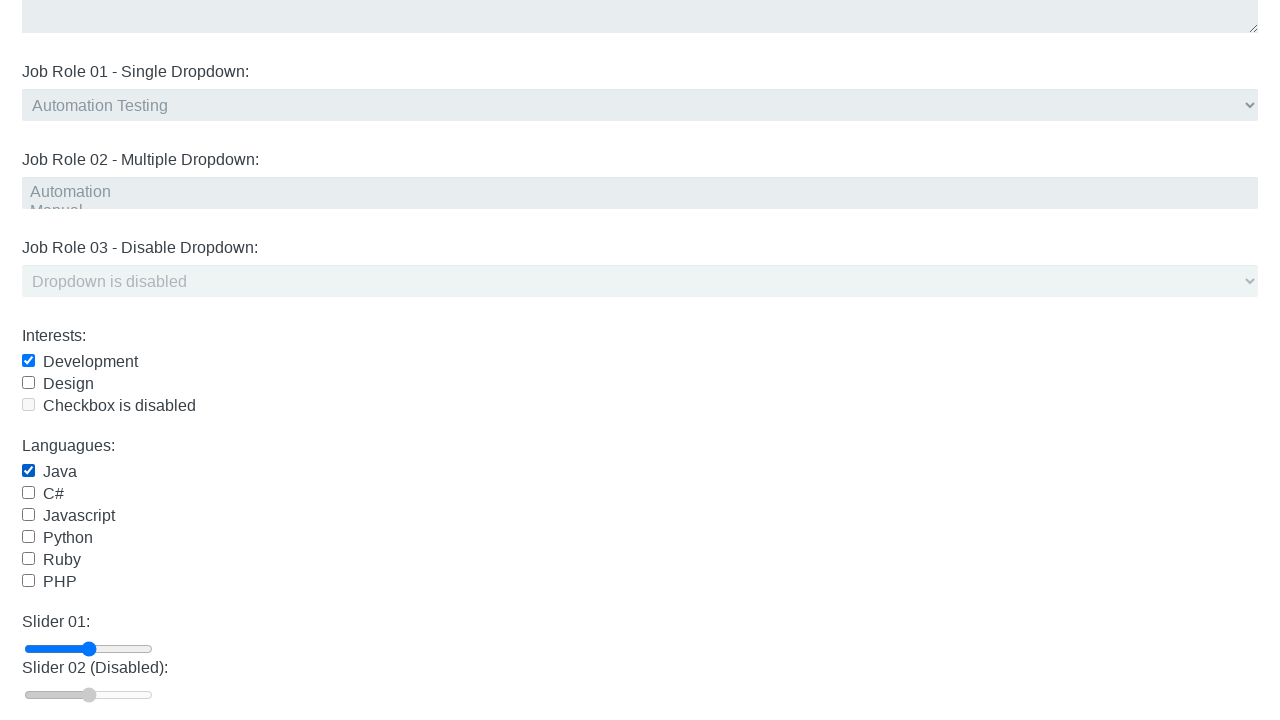

Clicked 'Java' checkbox to deselect it at (28, 471) on input#java
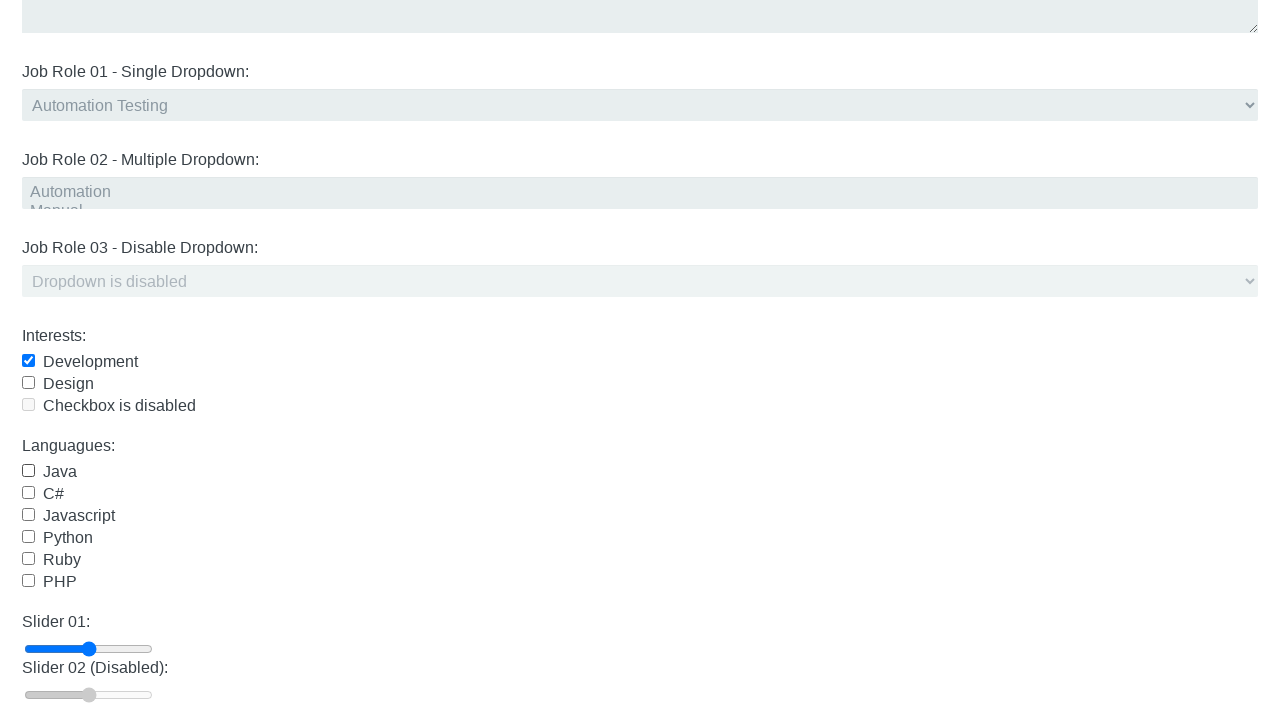

Verified 'Java' checkbox is no longer checked
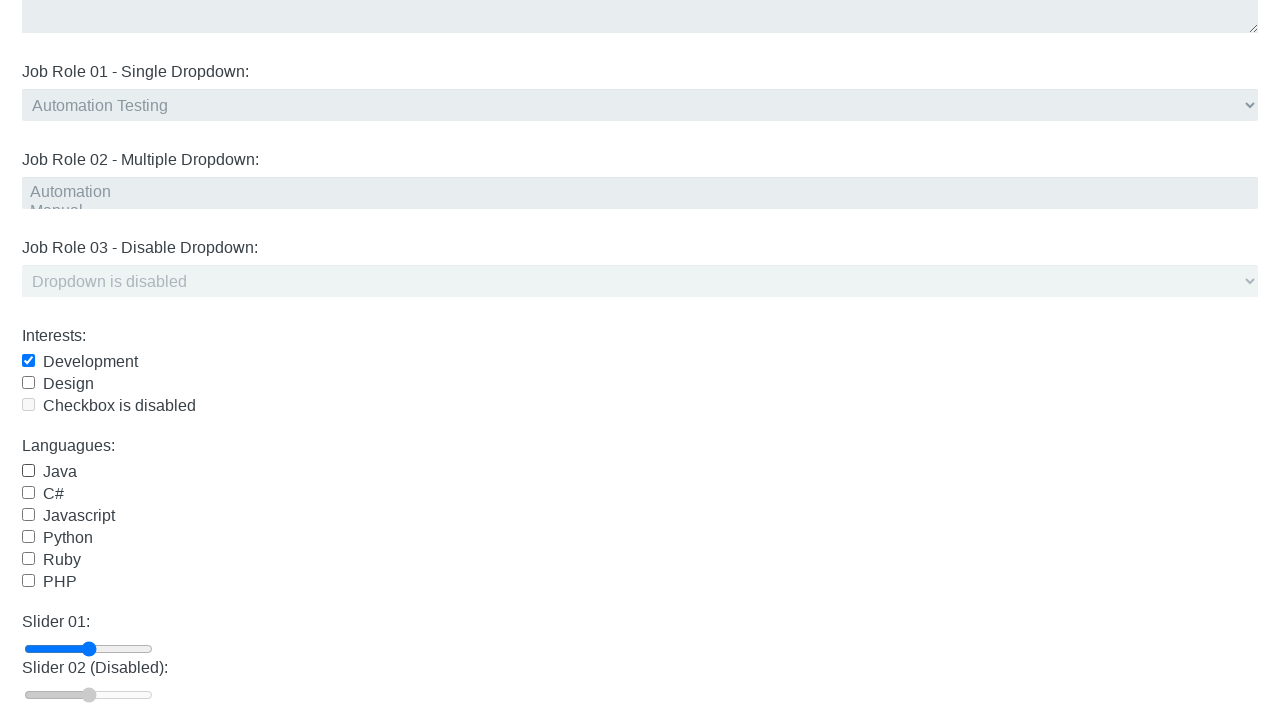

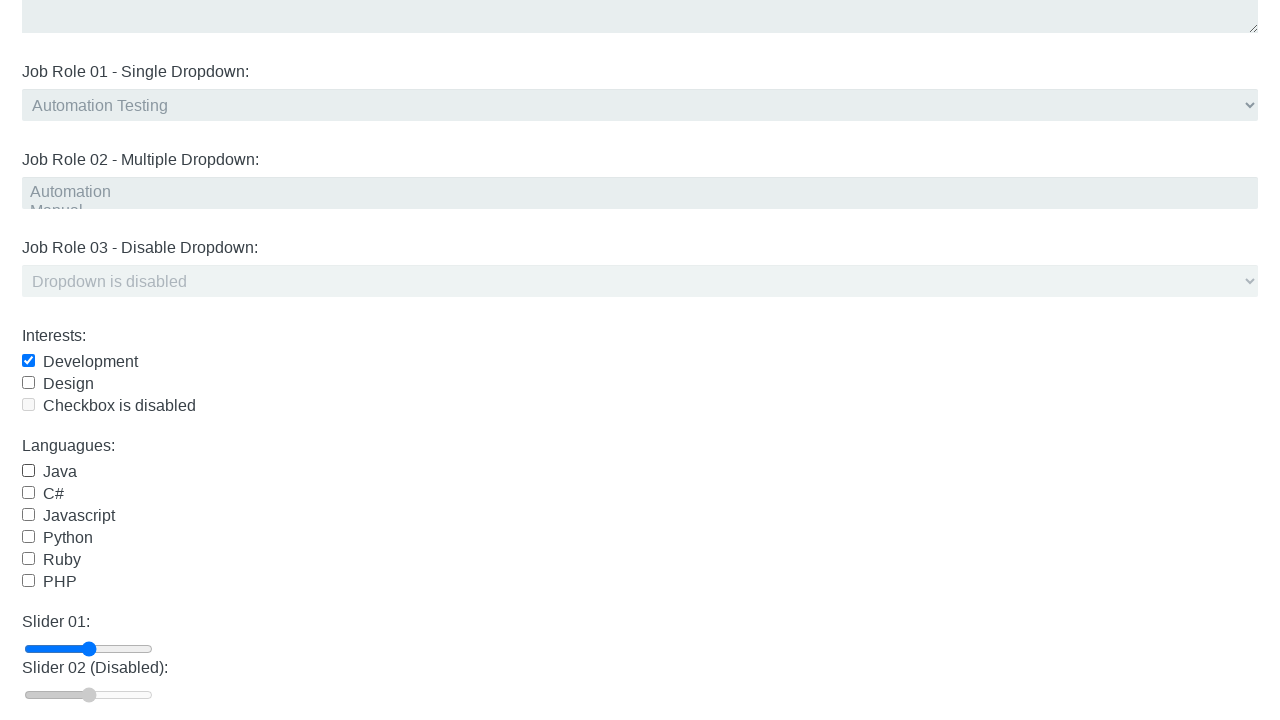